Tests window/tab switching functionality by clicking a button to open a new tab, iterating through all open windows to click buttons in each, and then switching back to the original window.

Starting URL: https://formy-project.herokuapp.com/switch-window

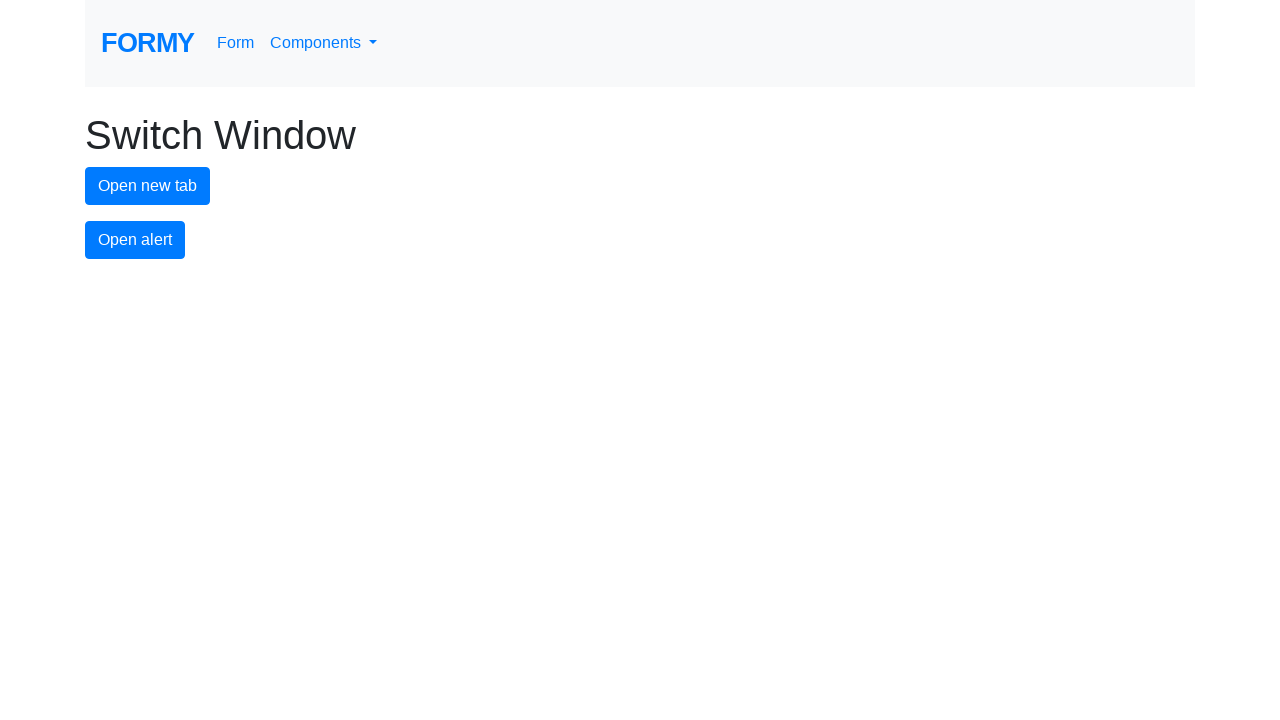

Clicked button to open new tab at (148, 186) on #new-tab-button
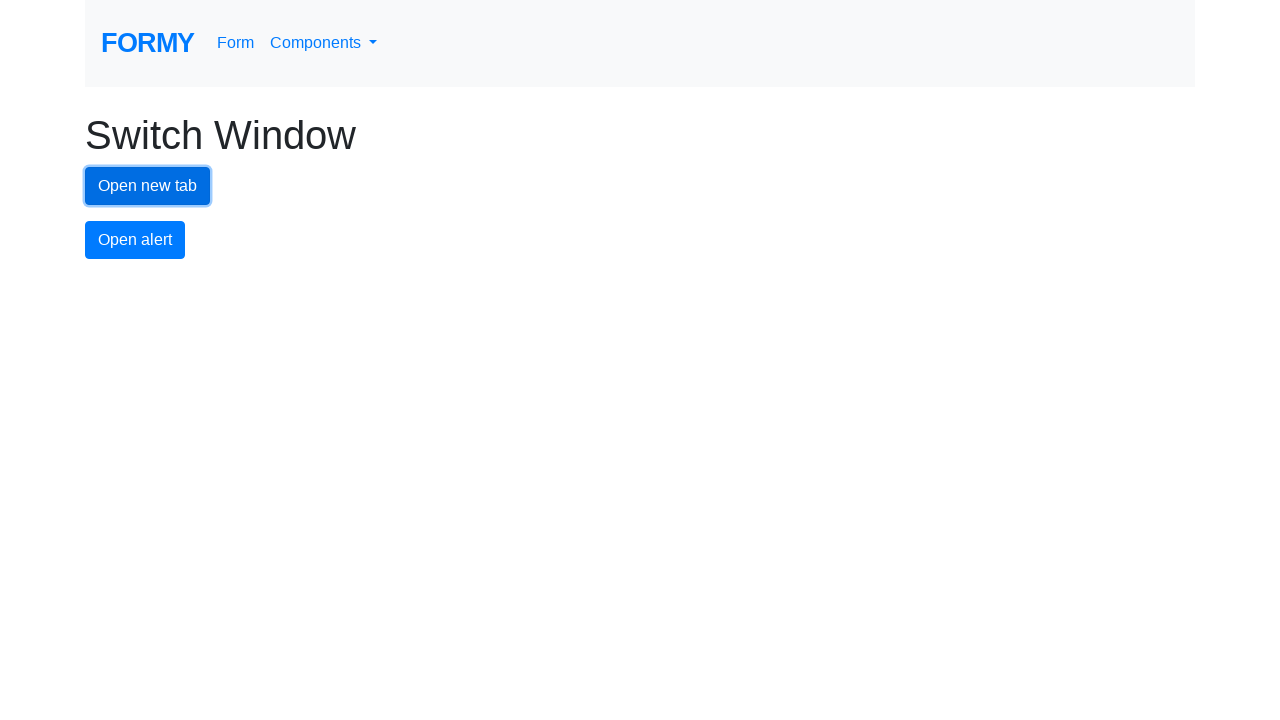

Waited for new tab/window to open
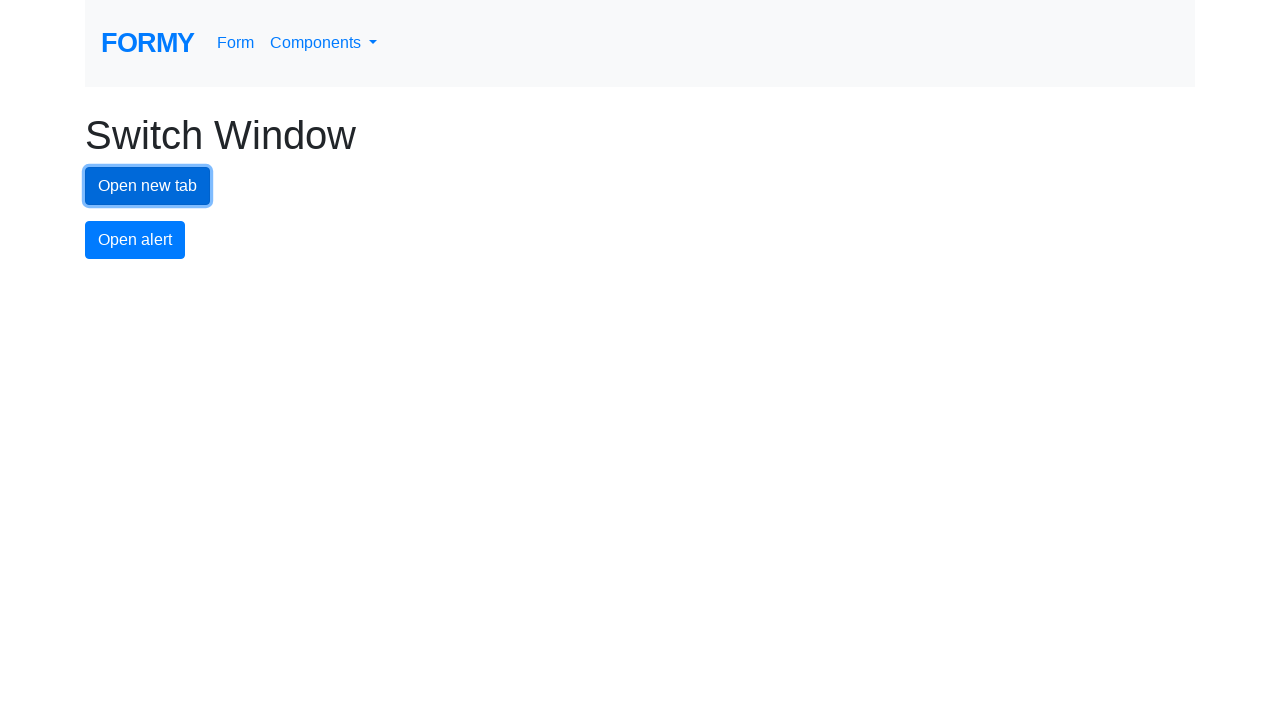

Retrieved all open pages/tabs in context
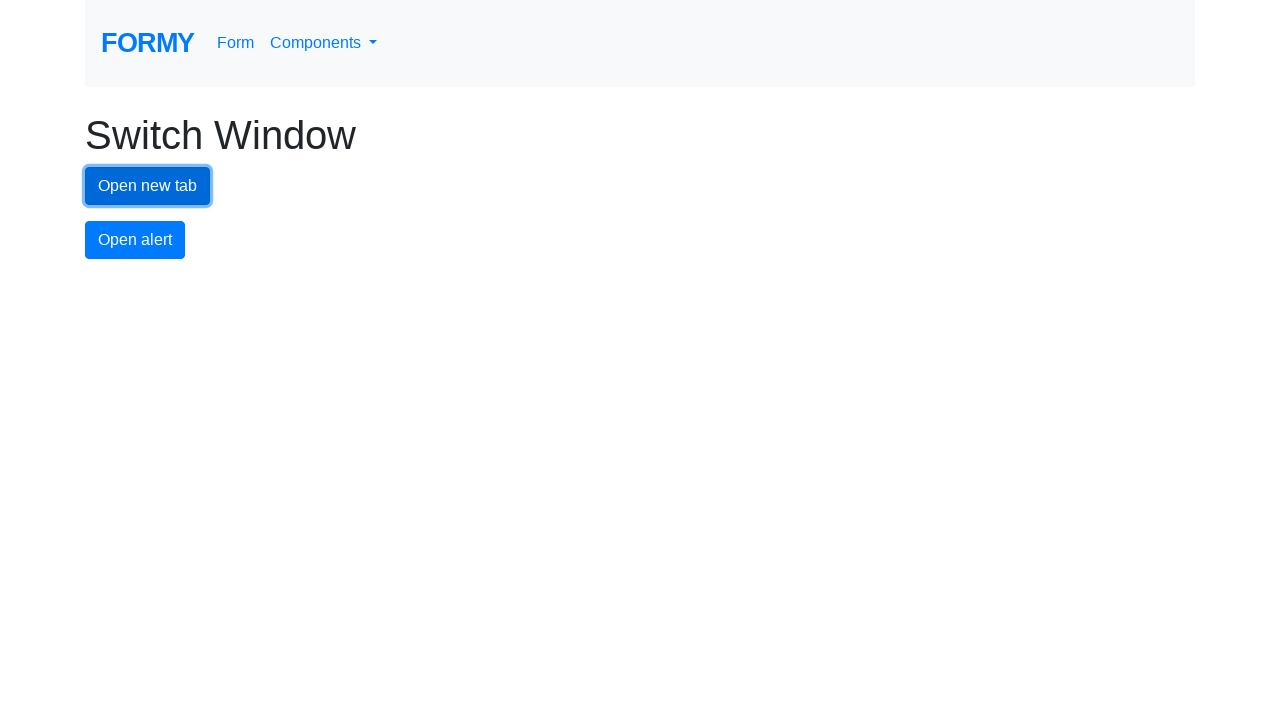

Stored reference to original page
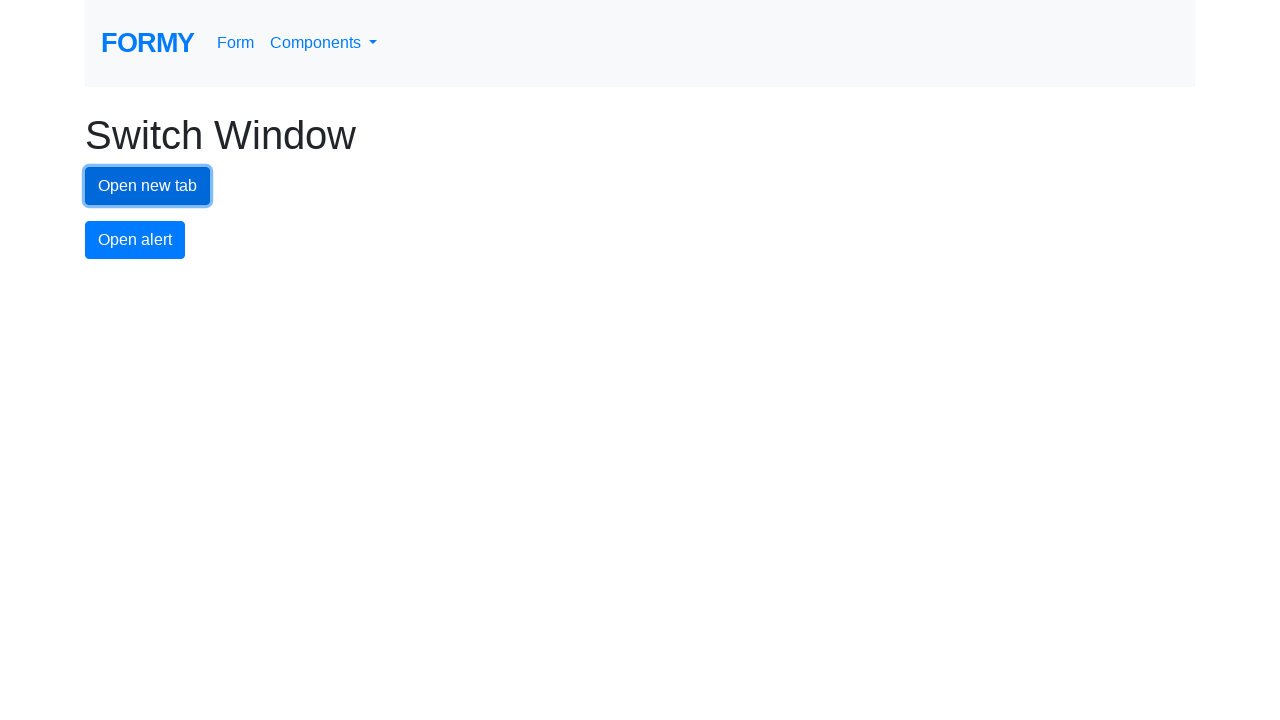

Clicked button with class 'btn' on a page at (148, 186) on .btn
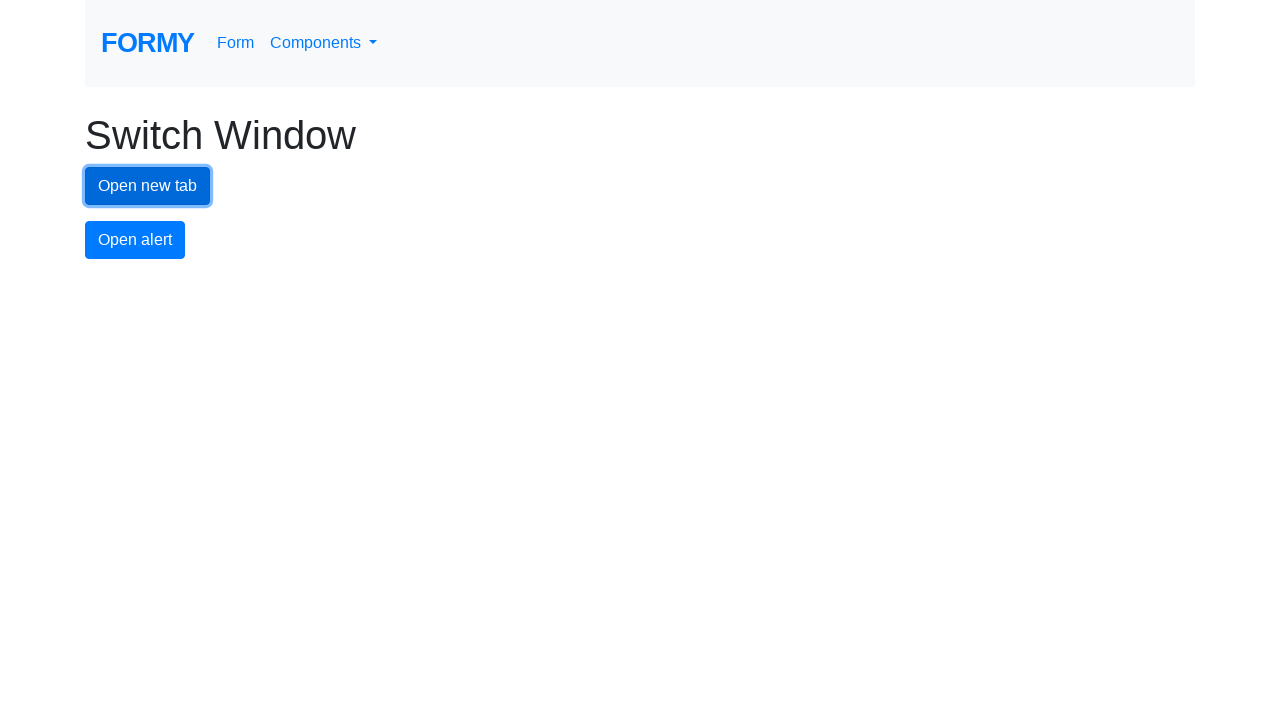

Clicked button with class 'btn' on a page at (185, 324) on .btn
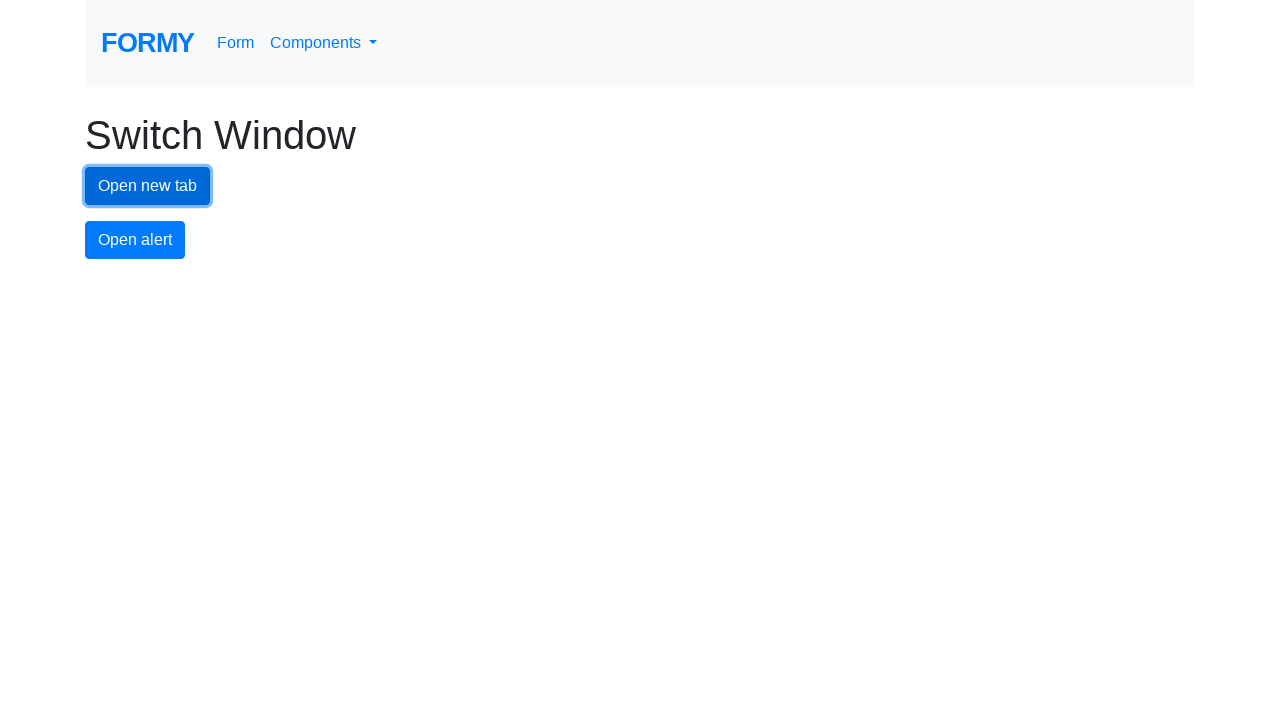

Switched focus back to original page
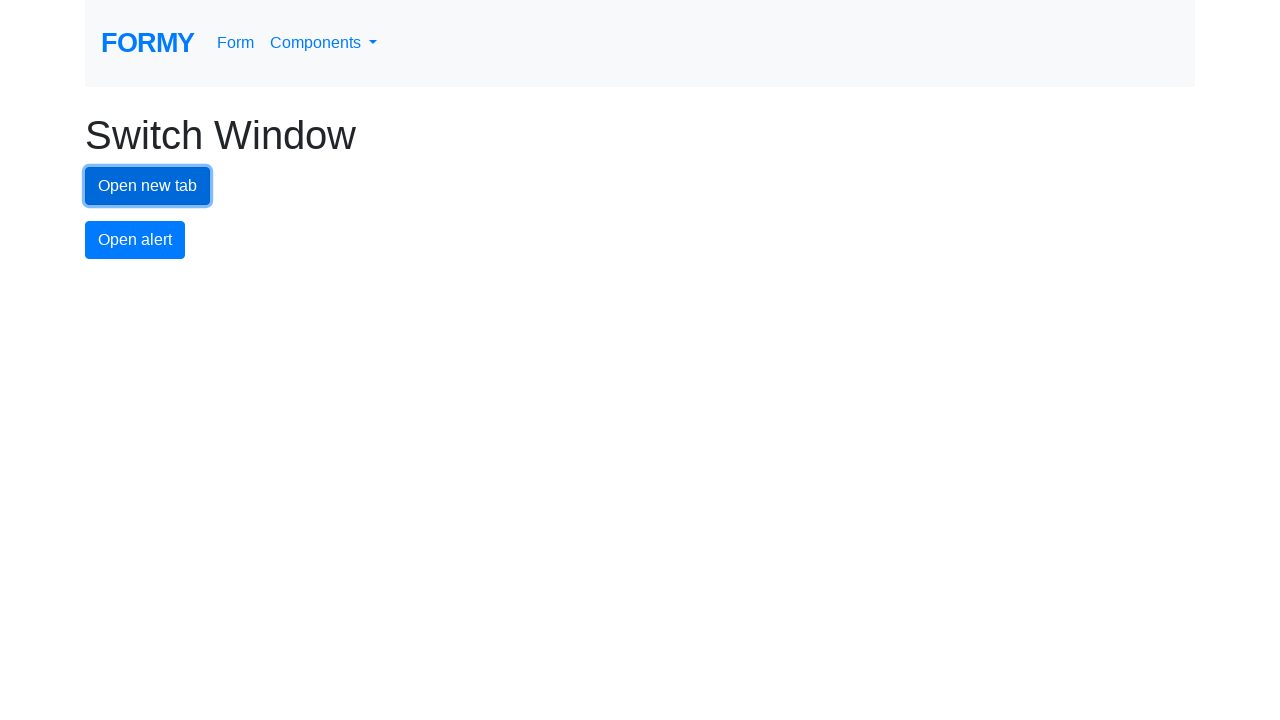

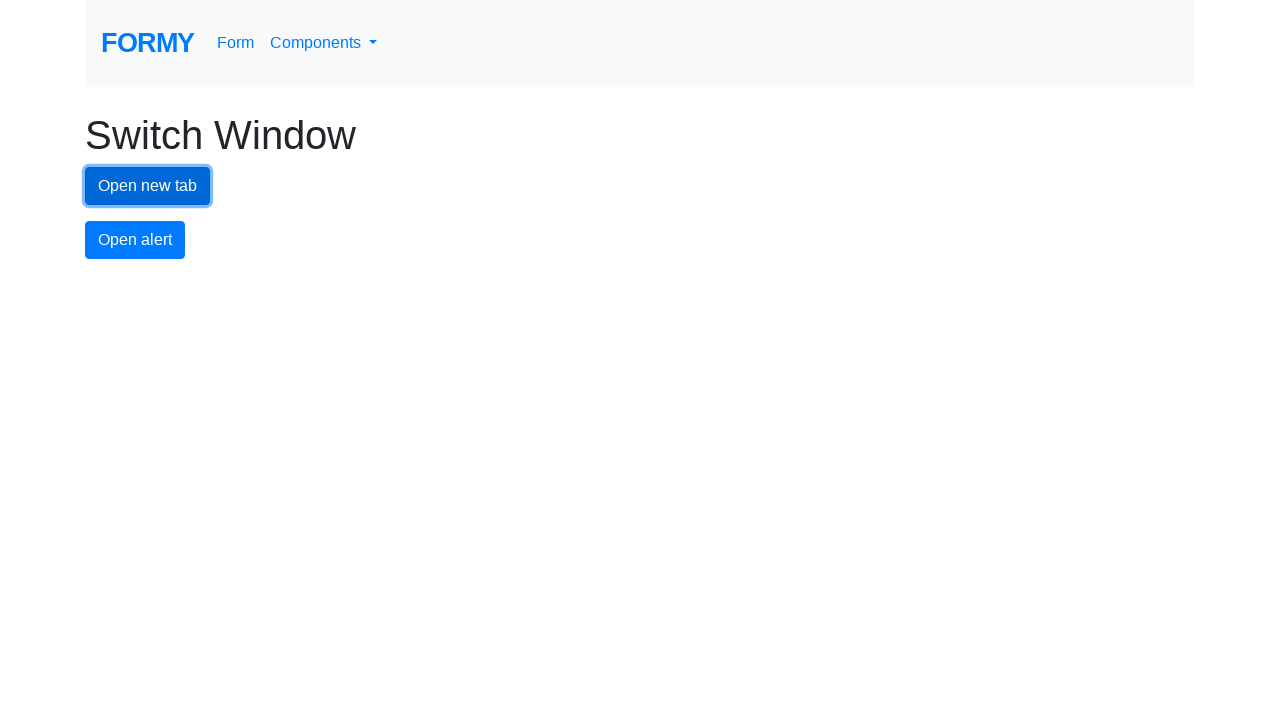